Tests dropdown selection functionality by navigating to a dropdown page and selecting options using different selection methods (by index, by visible text, by value)

Starting URL: https://the-internet.herokuapp.com/

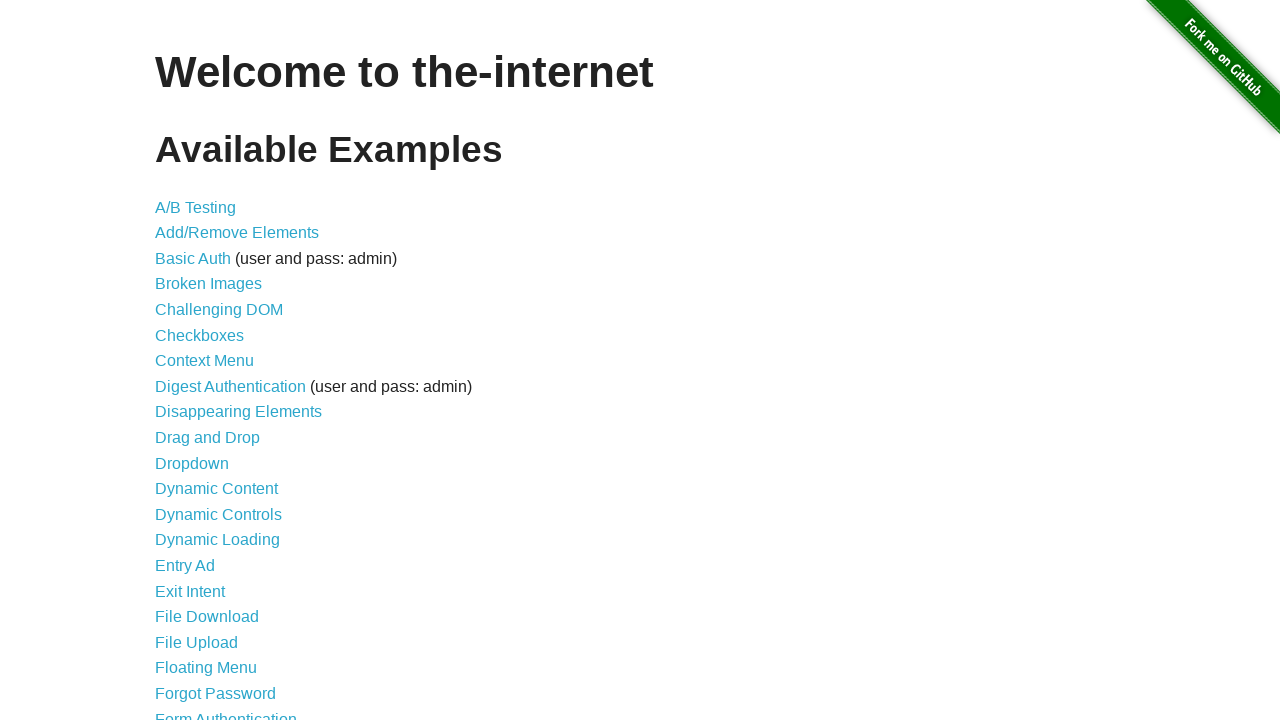

Clicked on 'Dropdown' link to navigate to dropdown page at (192, 463) on text=Dropdown
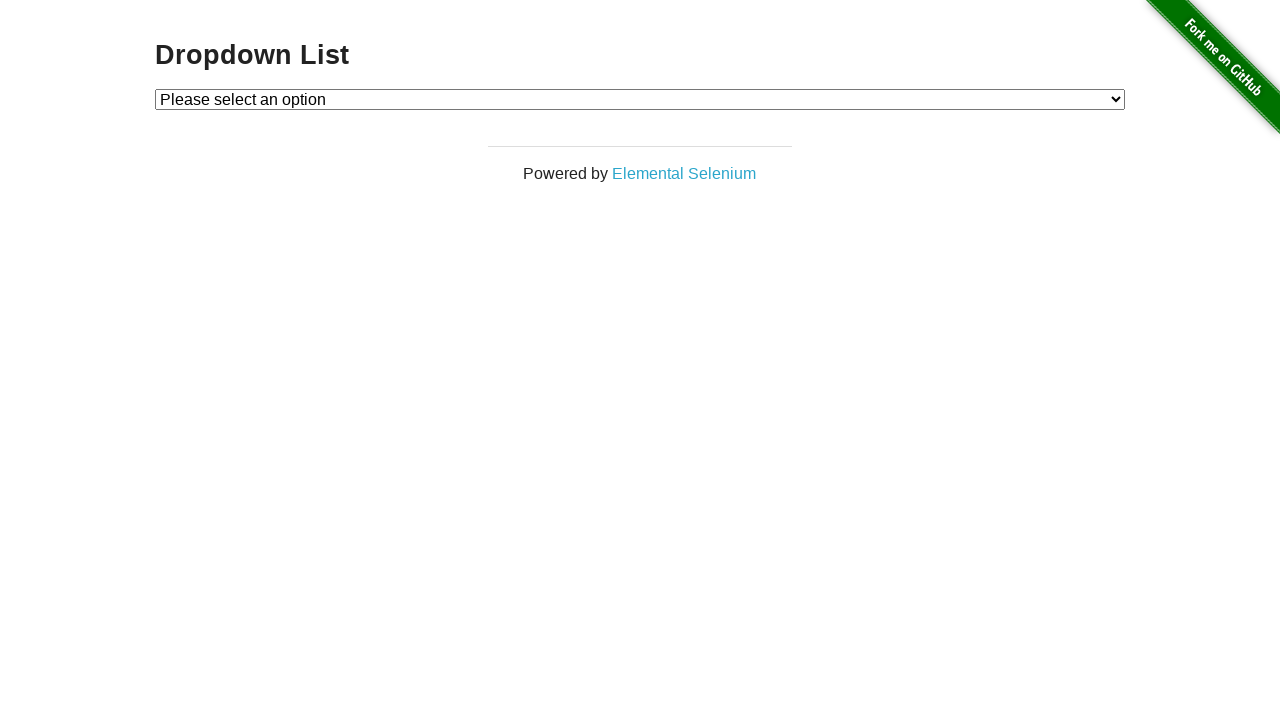

Dropdown element loaded and is visible
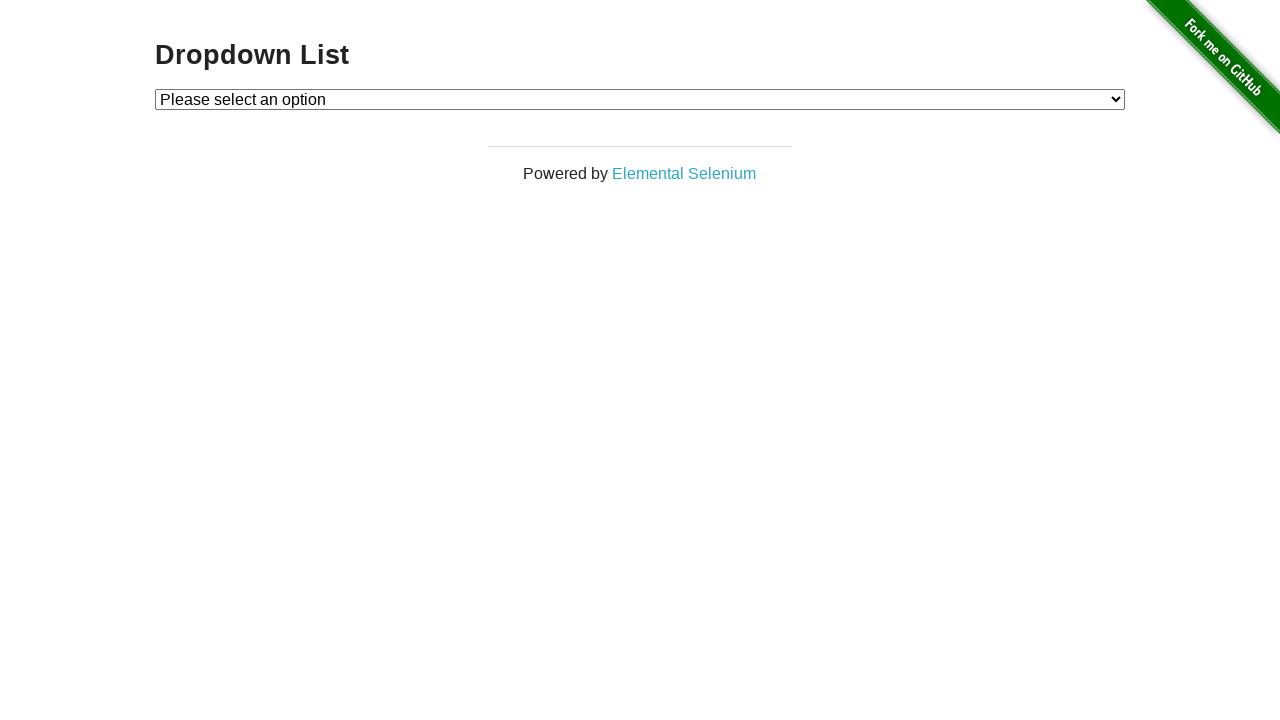

Selected dropdown option by index 1 on #dropdown
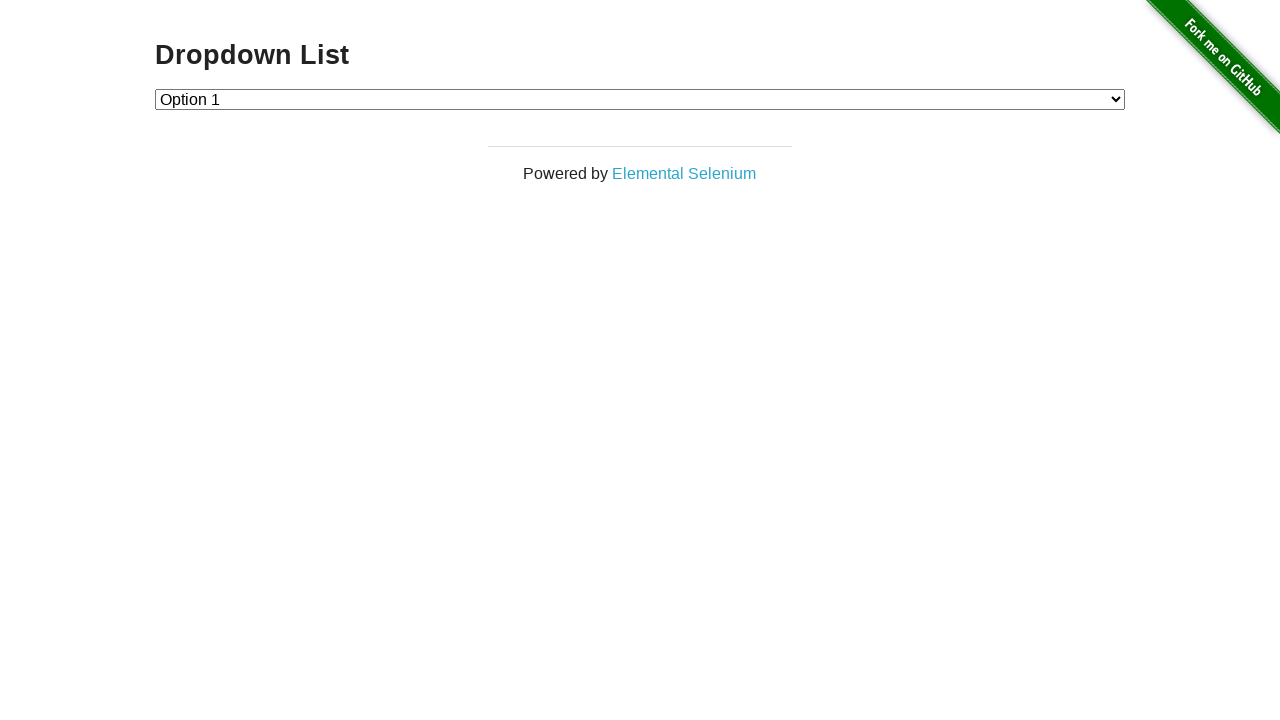

Selected dropdown option by label 'Option 2' on #dropdown
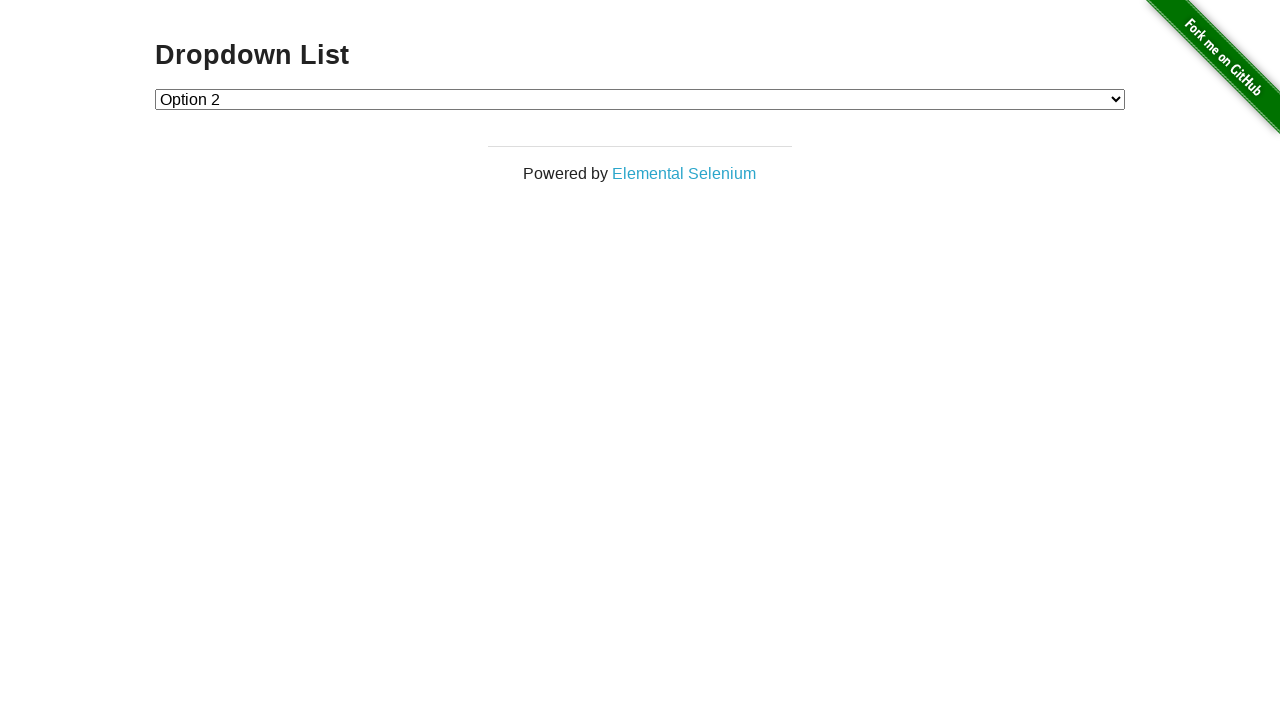

Selected dropdown option by value '1' on #dropdown
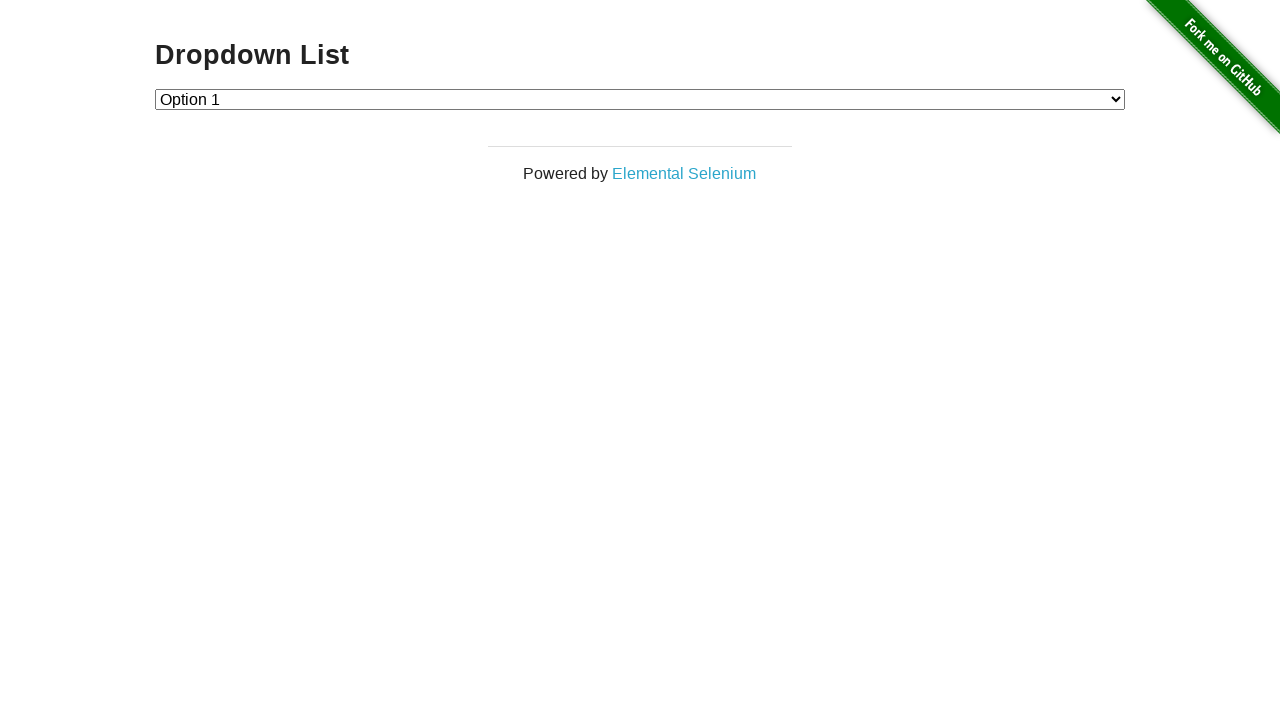

Selected dropdown option by visible text 'Option 2' on #dropdown
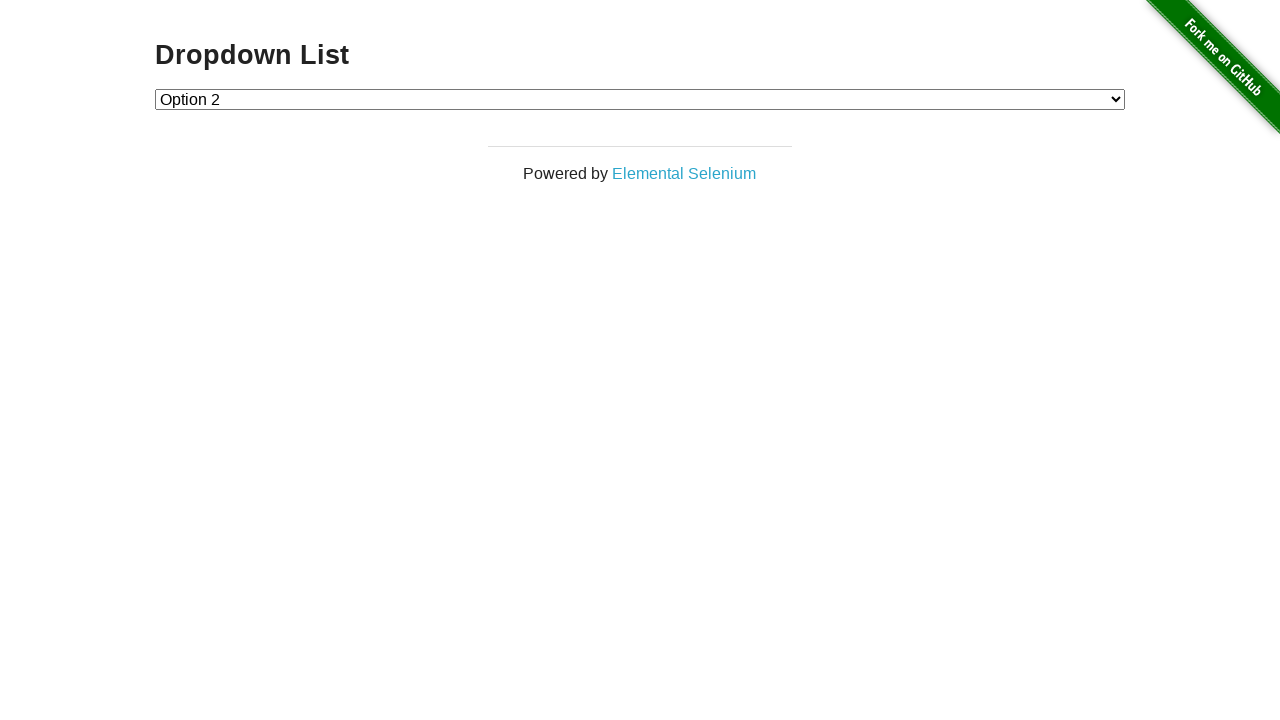

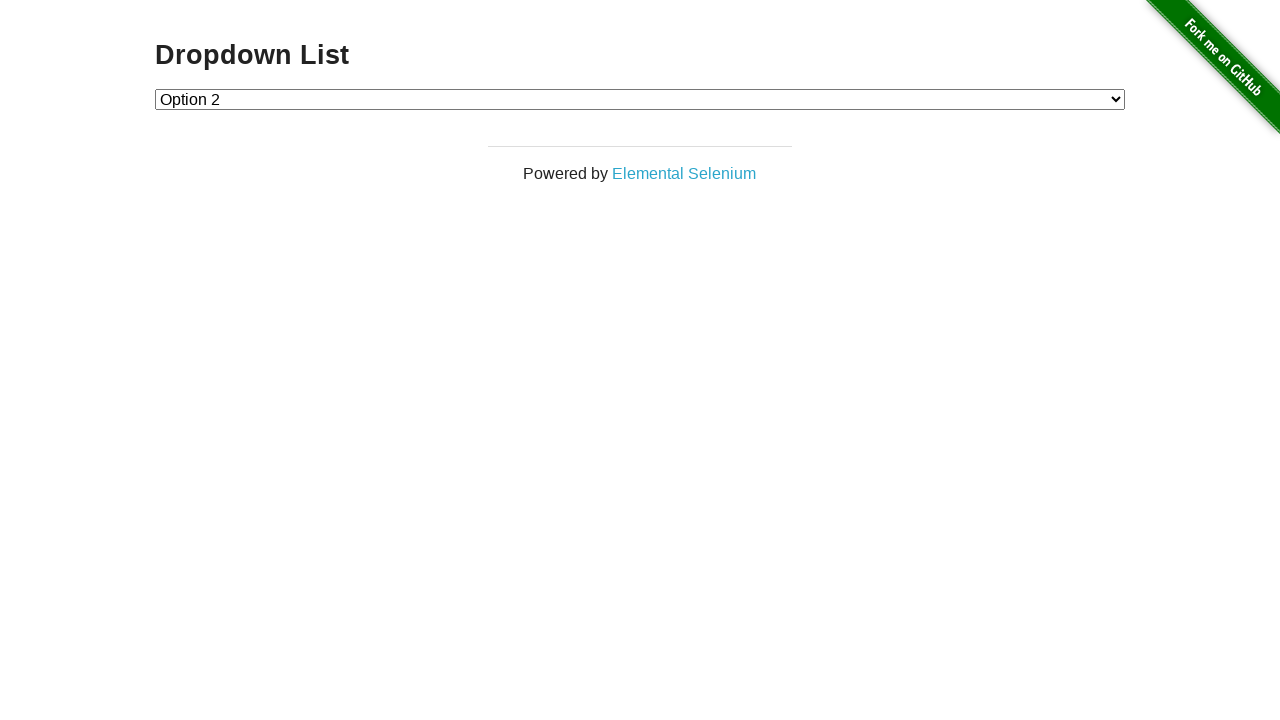